Tests the male radio button by clicking it and verifying the selection state and result text contains "Male"

Starting URL: https://yekoshy.github.io/RadioBtn-n-Checkbox/

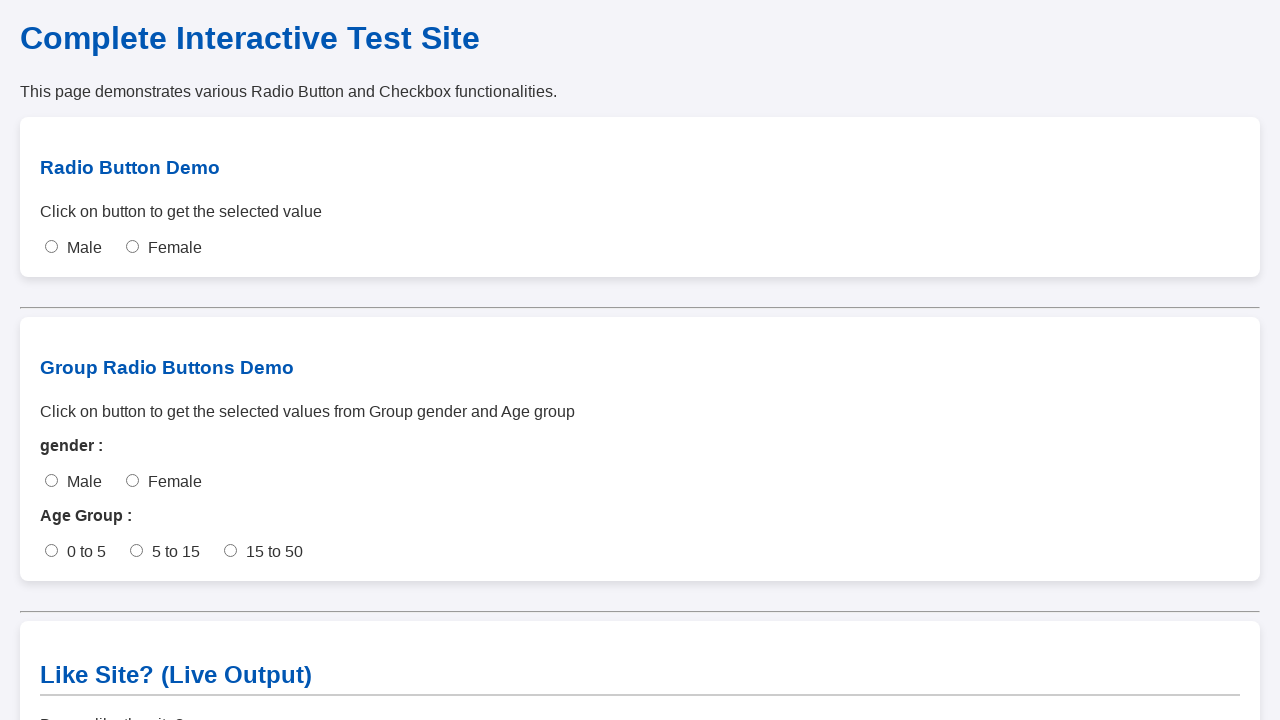

Clicked the male radio button at (52, 247) on #male-single
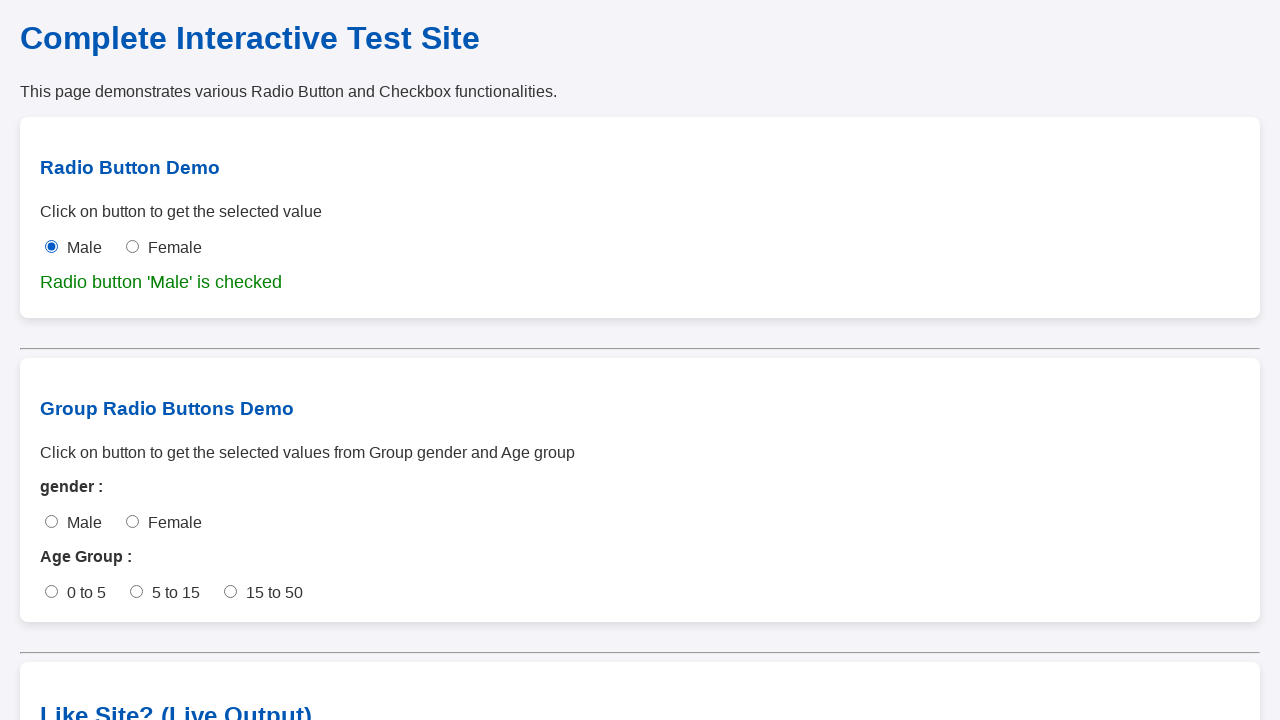

Verified that the male radio button is checked
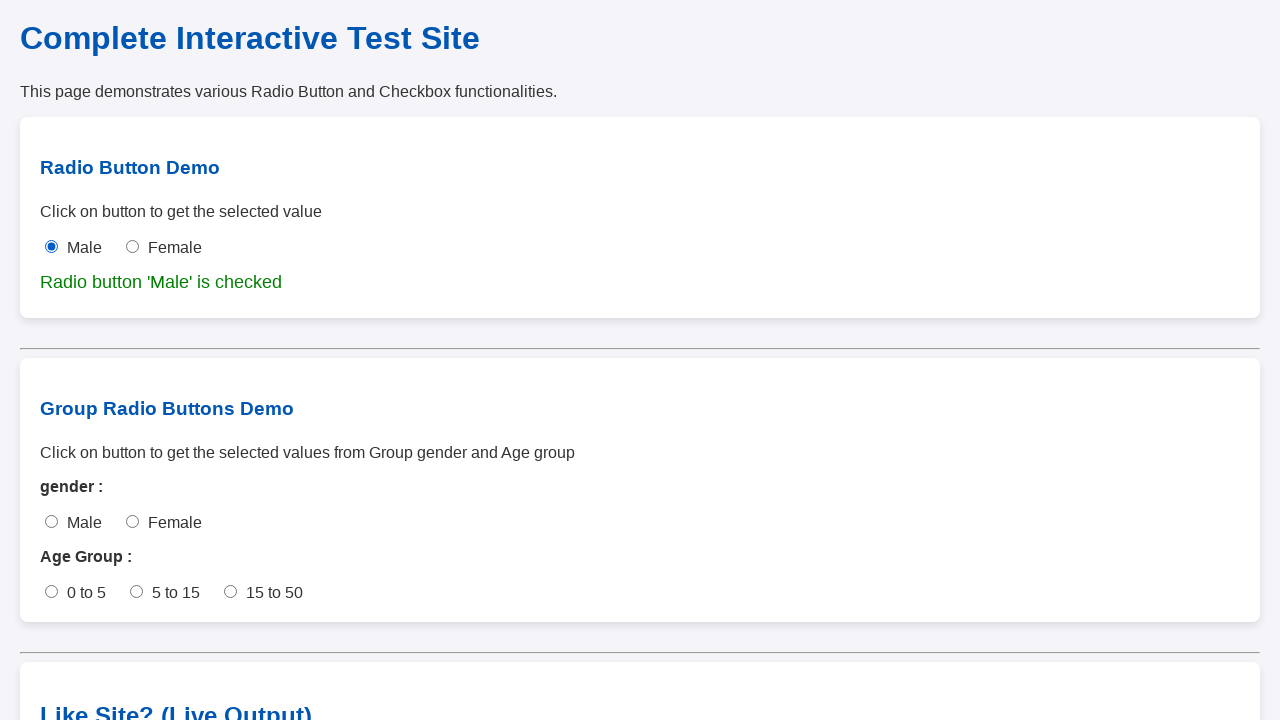

Retrieved result text from output element
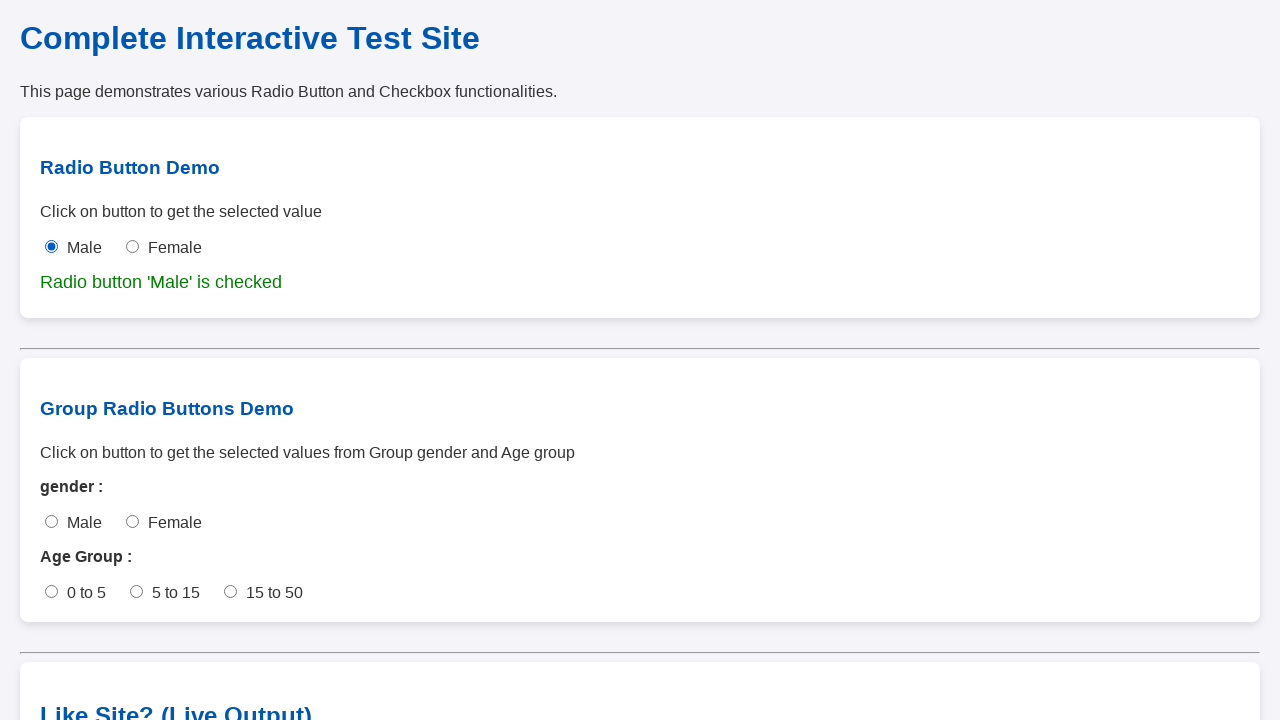

Verified that result text contains 'Male'
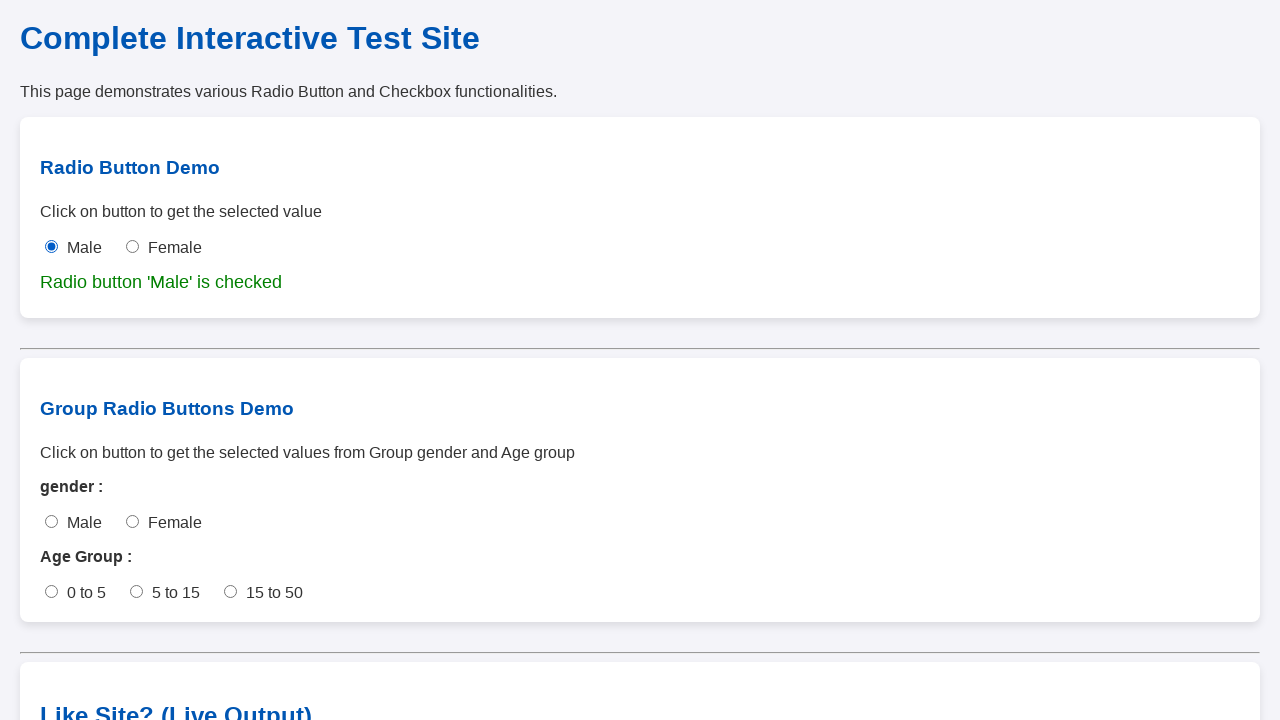

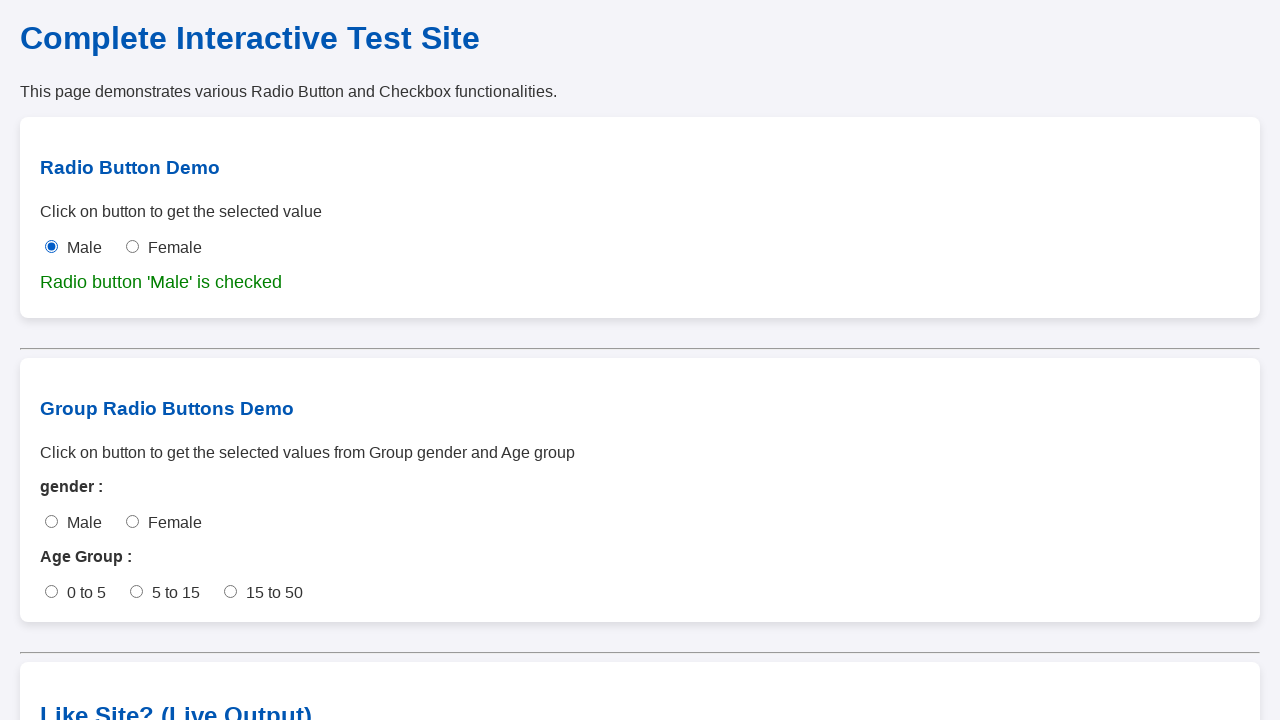